Tests checkbox toggle functionality by verifying initial checkbox states and clicking on the first checkbox to select it, then verifying it becomes selected.

Starting URL: https://the-internet.herokuapp.com/checkboxes

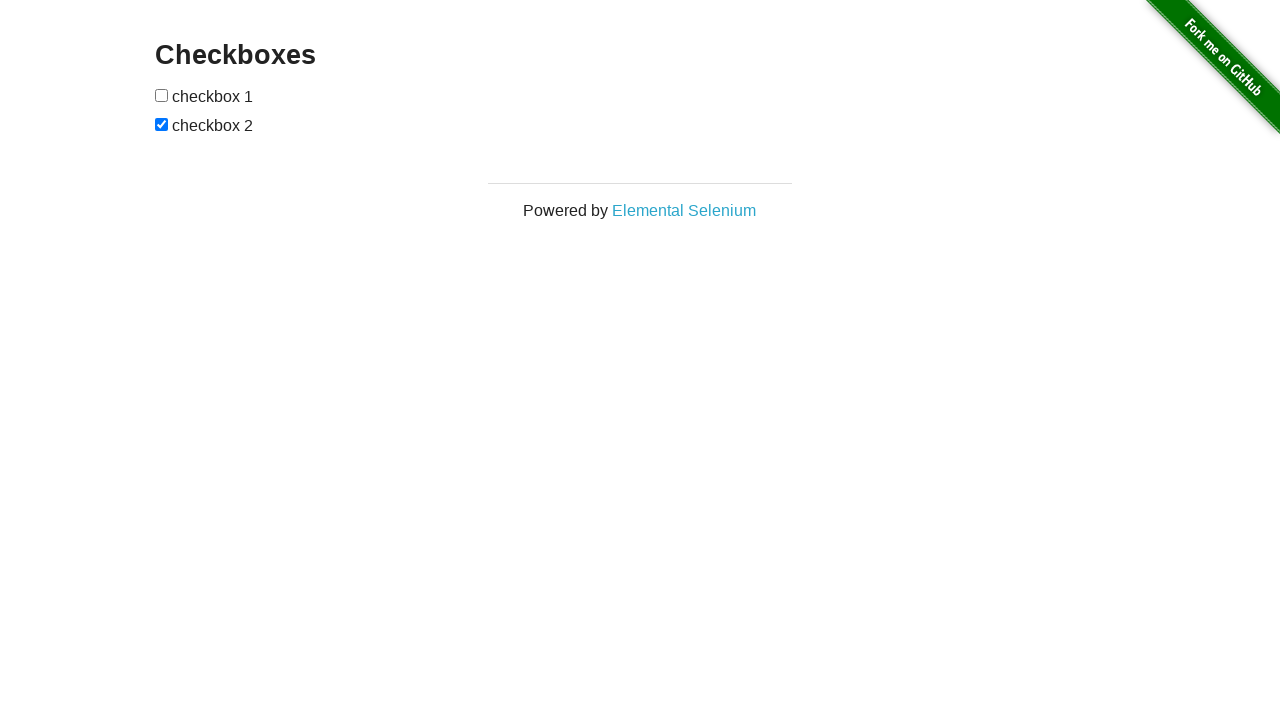

Waited for checkboxes container to load
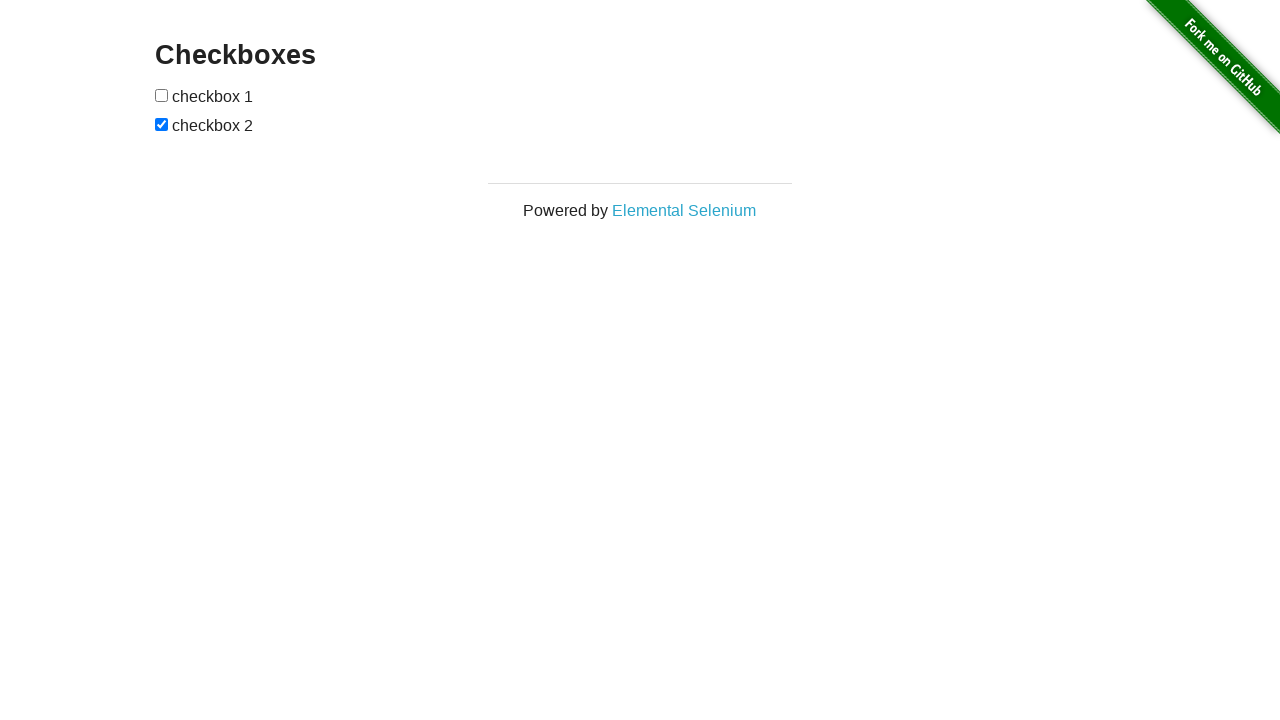

Located all initially checked checkboxes
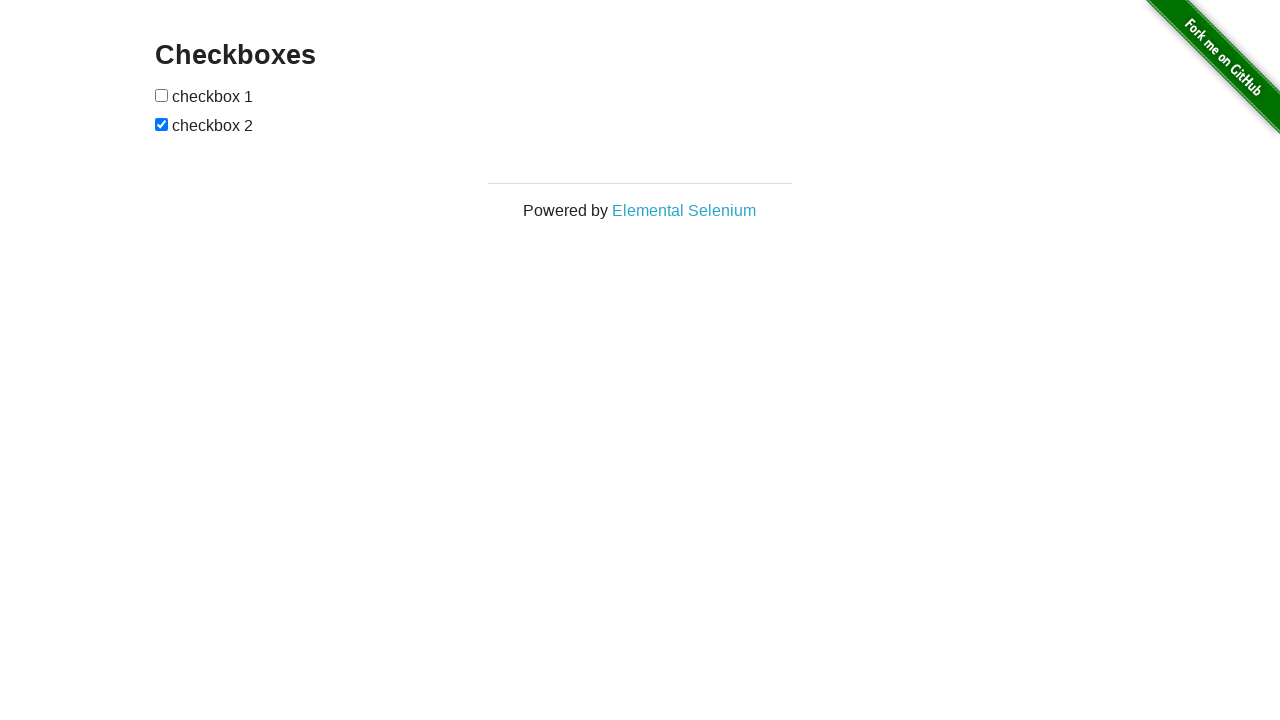

Verified that exactly one checkbox is initially checked
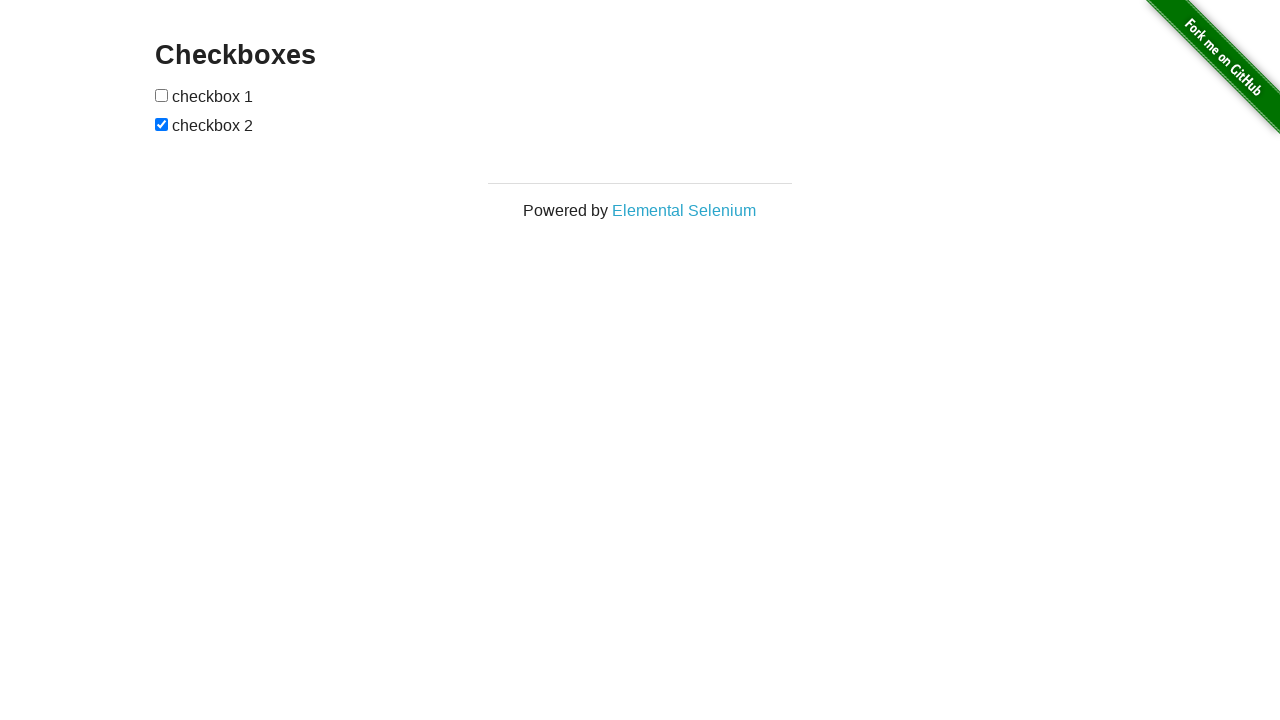

Located the first checkbox
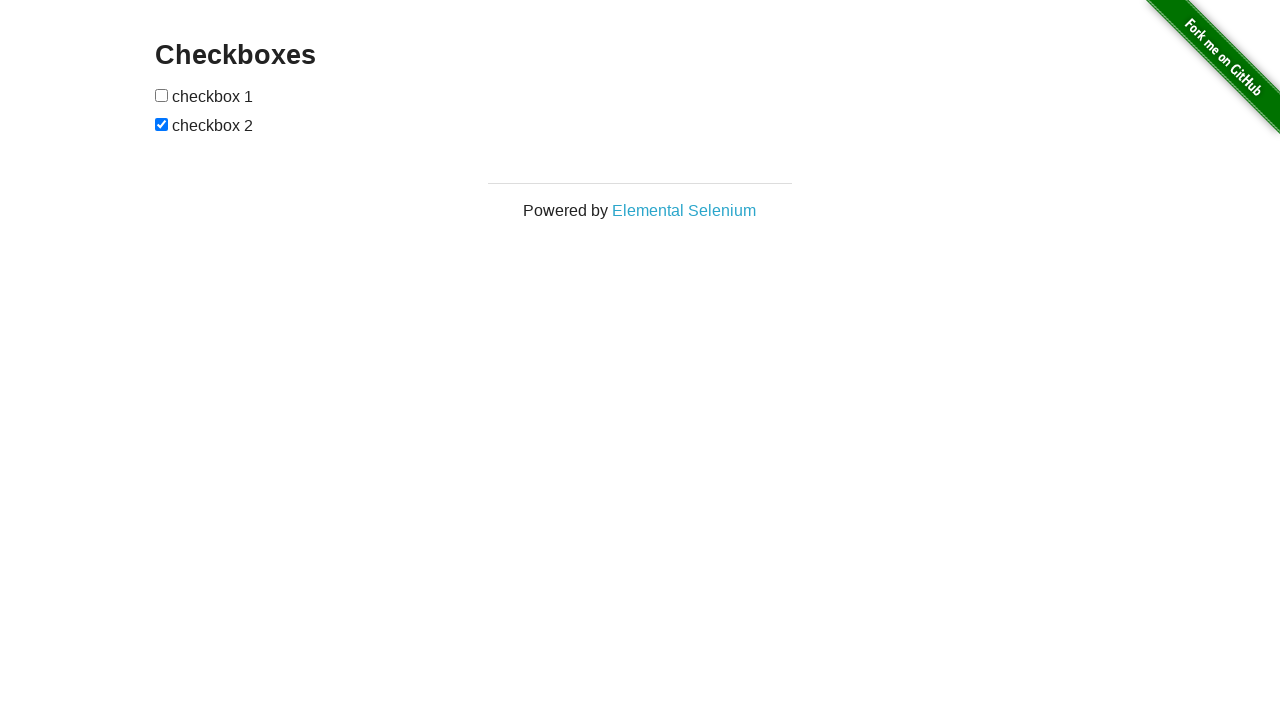

Clicked on the first checkbox to toggle it at (162, 95) on #checkboxes input >> nth=0
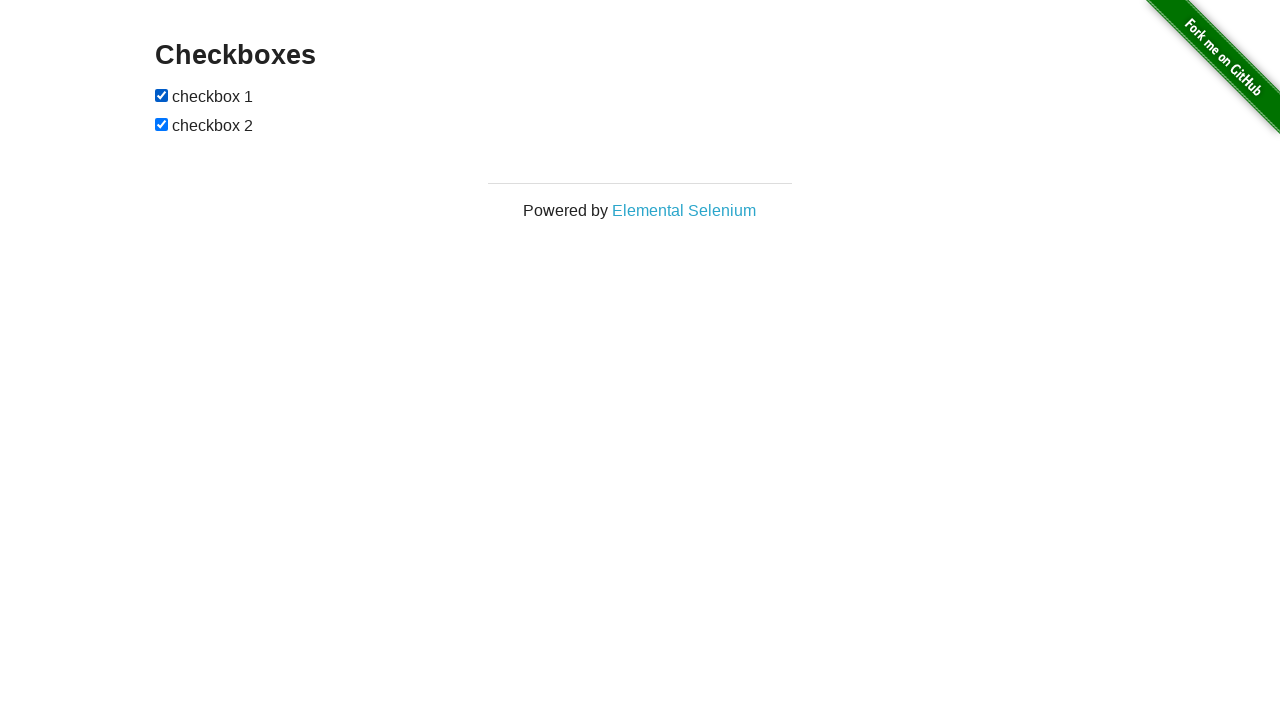

Verified that the first checkbox is now selected
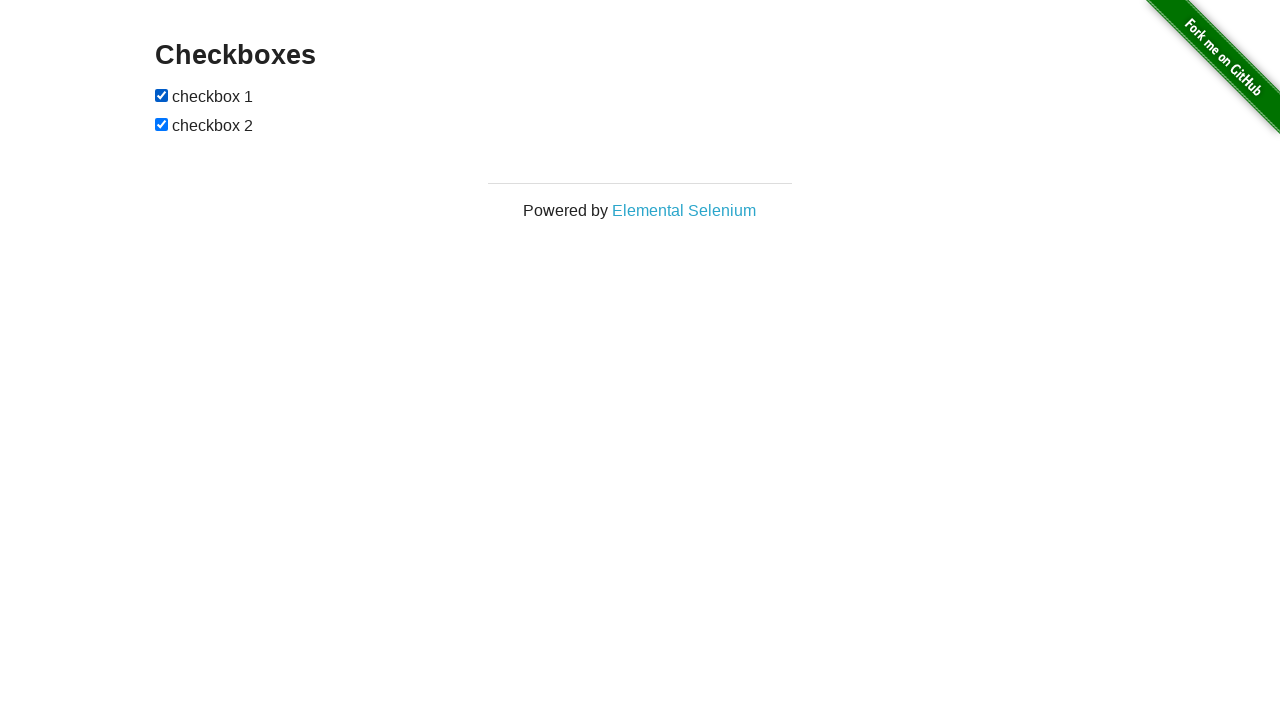

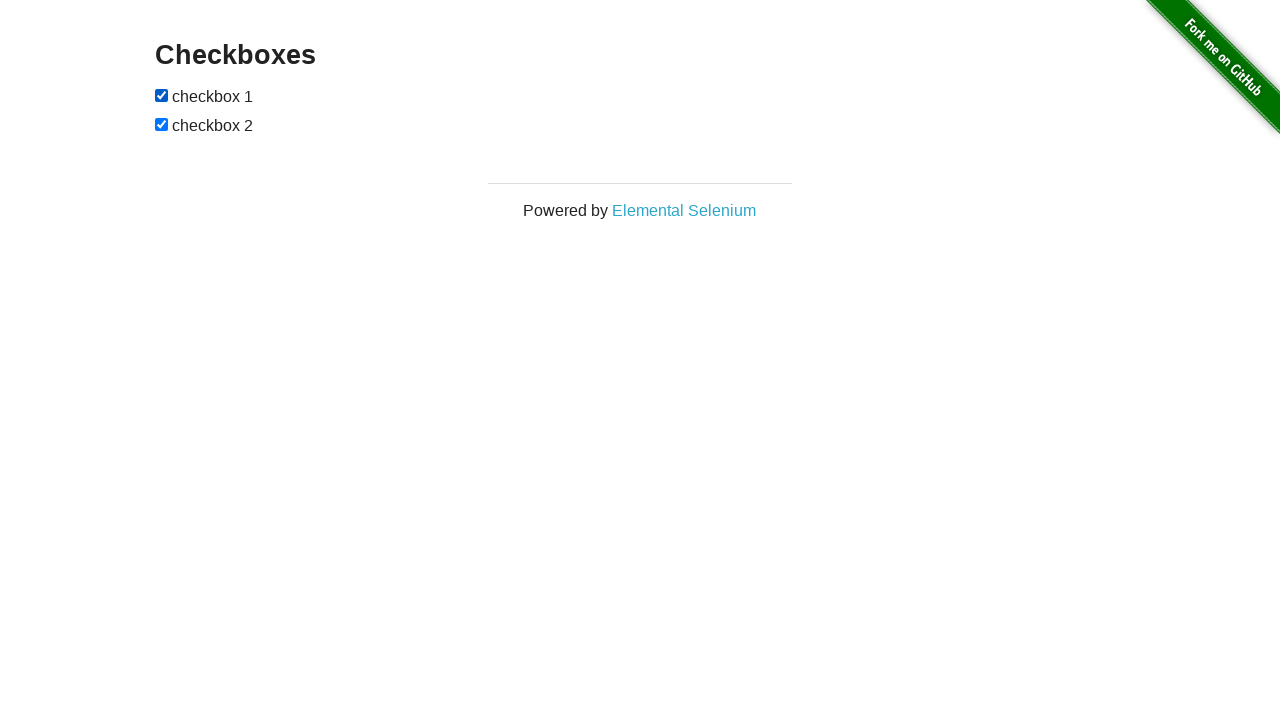